Tests search functionality by entering a search term in the search bar and pressing the Enter key to submit the search

Starting URL: http://omayo.blogspot.com

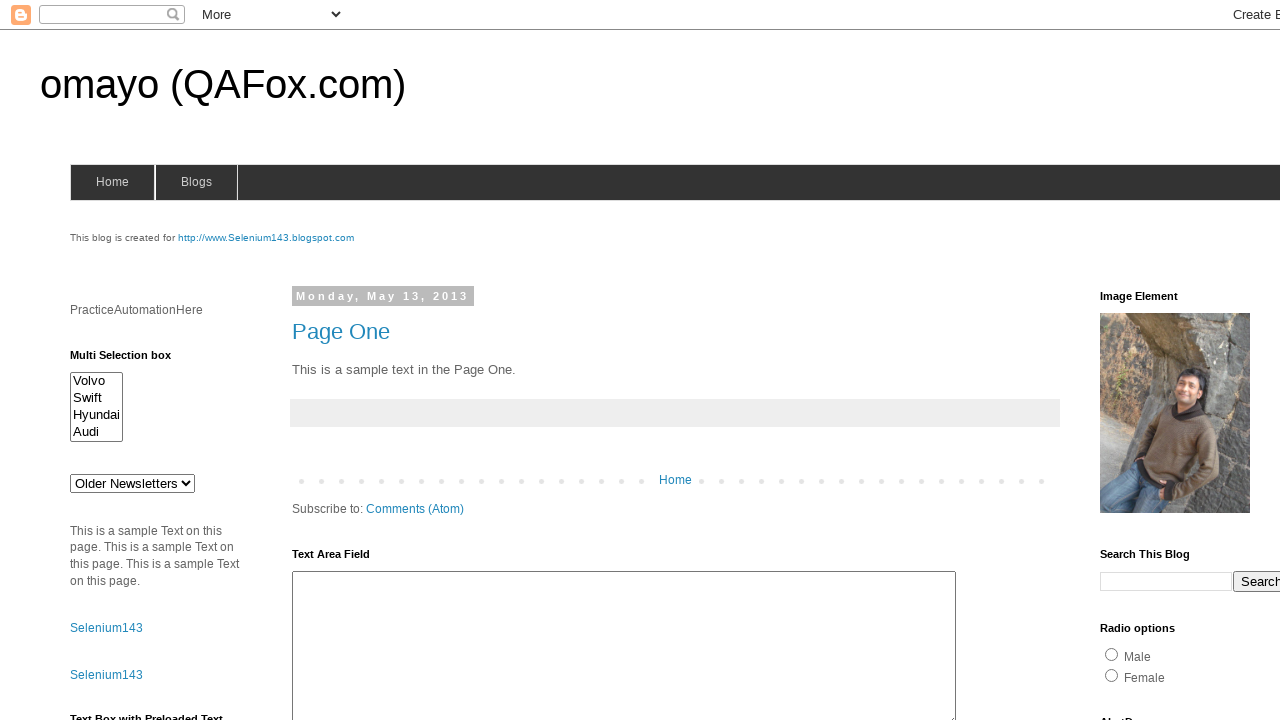

Filled search bar with 'Random' on td.gsc-input > input
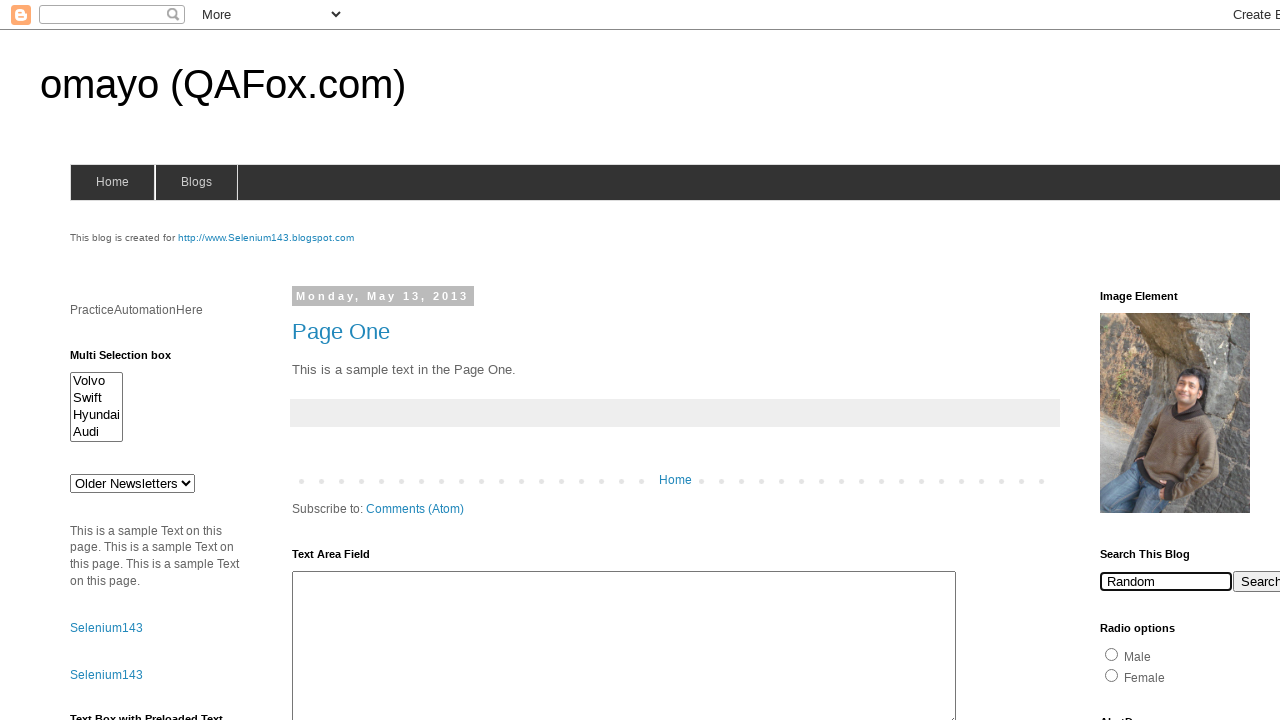

Pressed Enter key to submit search
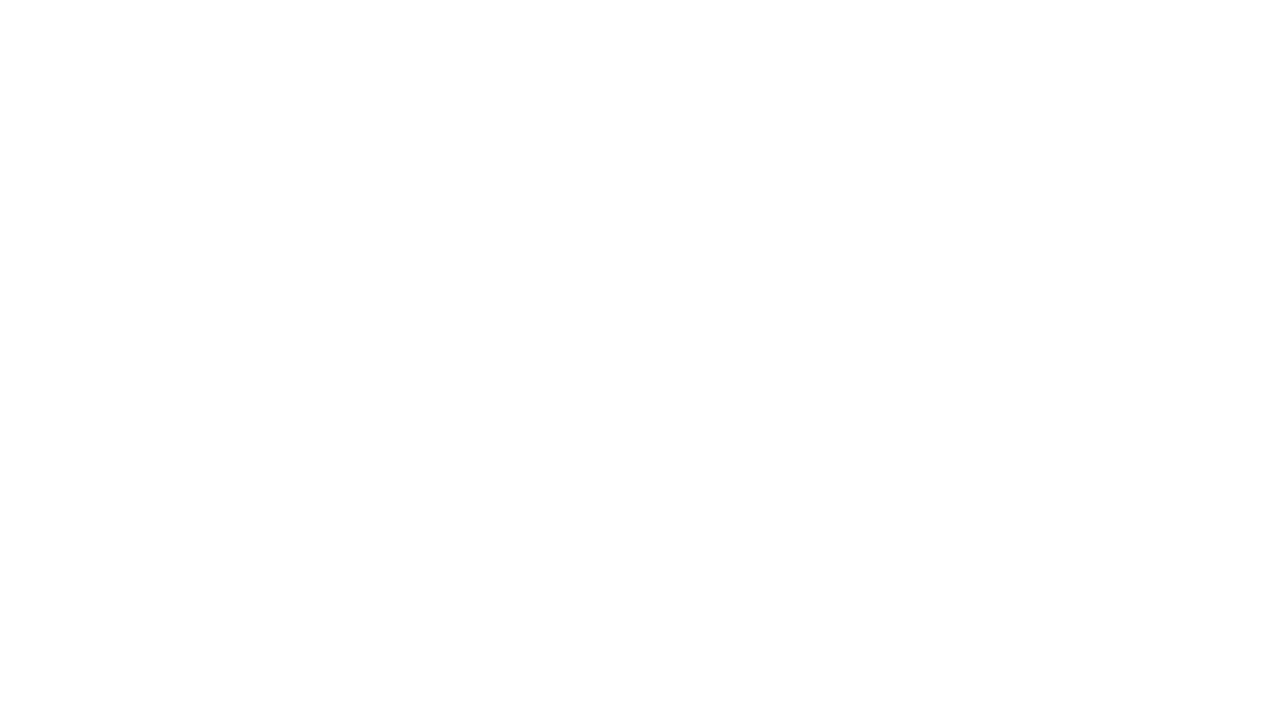

Waited for search results to load
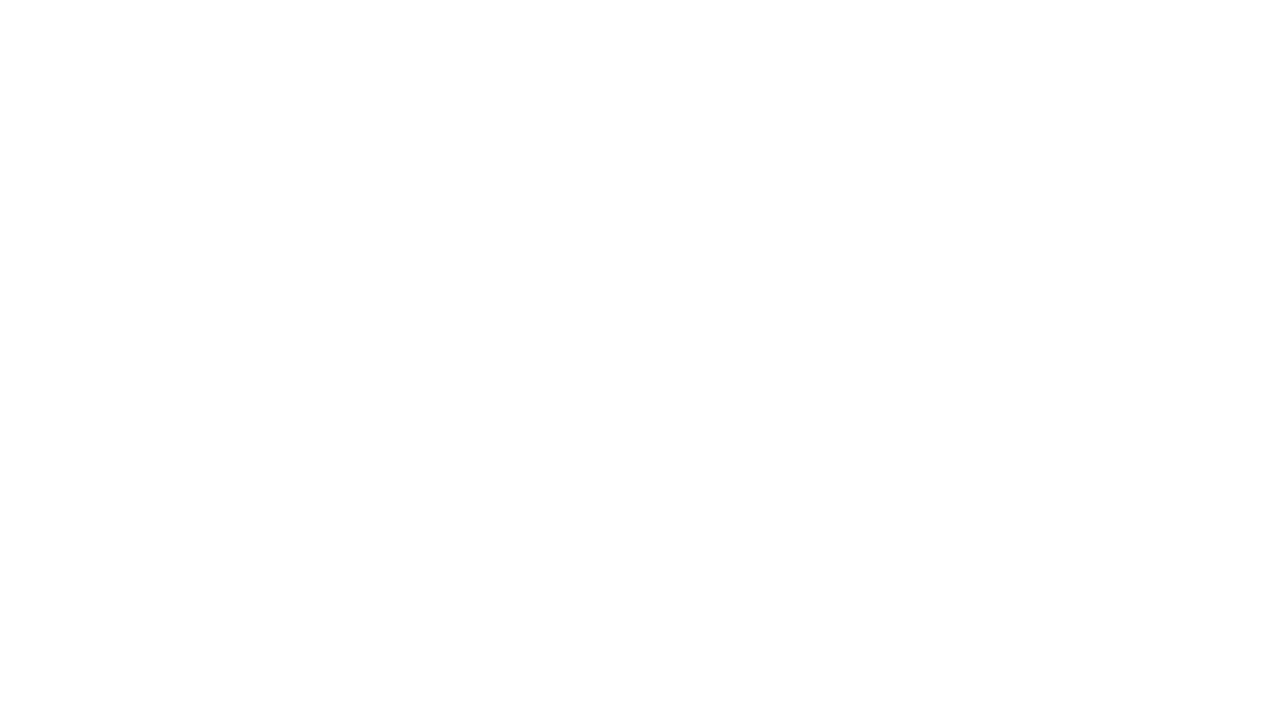

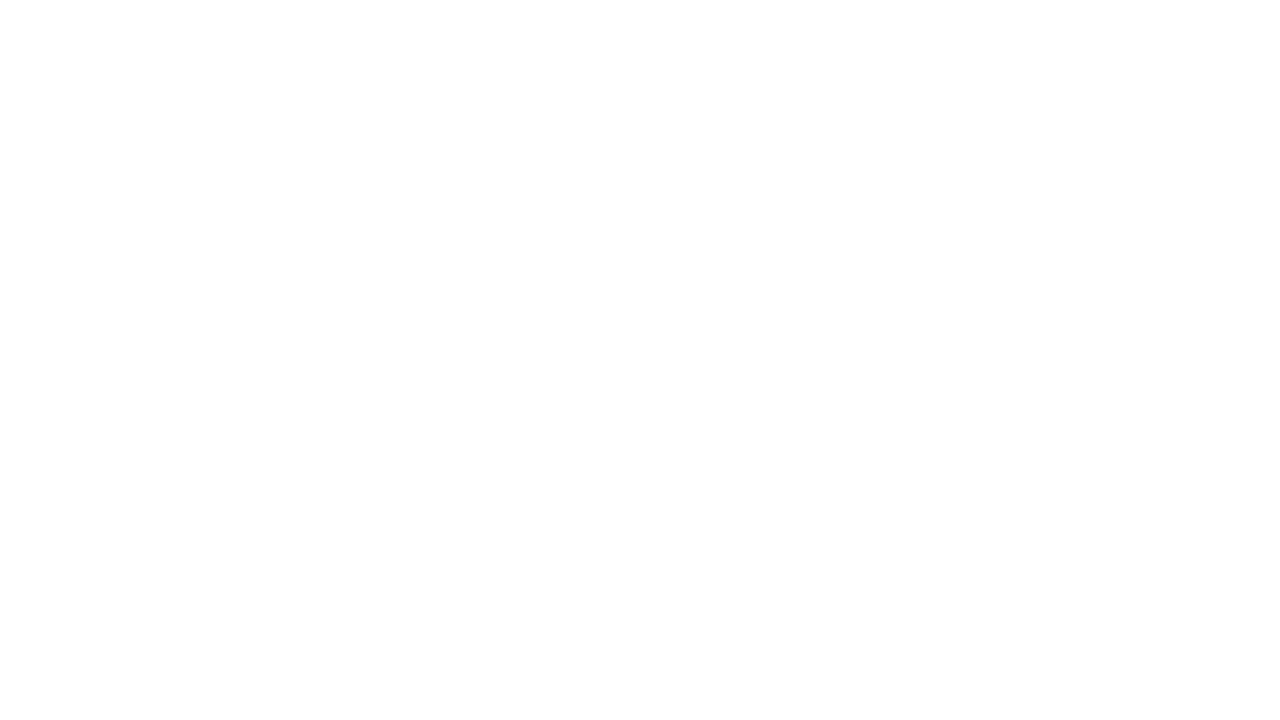